Tests keyboard actions by entering text in a textarea, selecting all text with Ctrl+A, copying with Ctrl+C, tabbing to the next field, and pasting with Ctrl+V

Starting URL: https://text-compare.com/

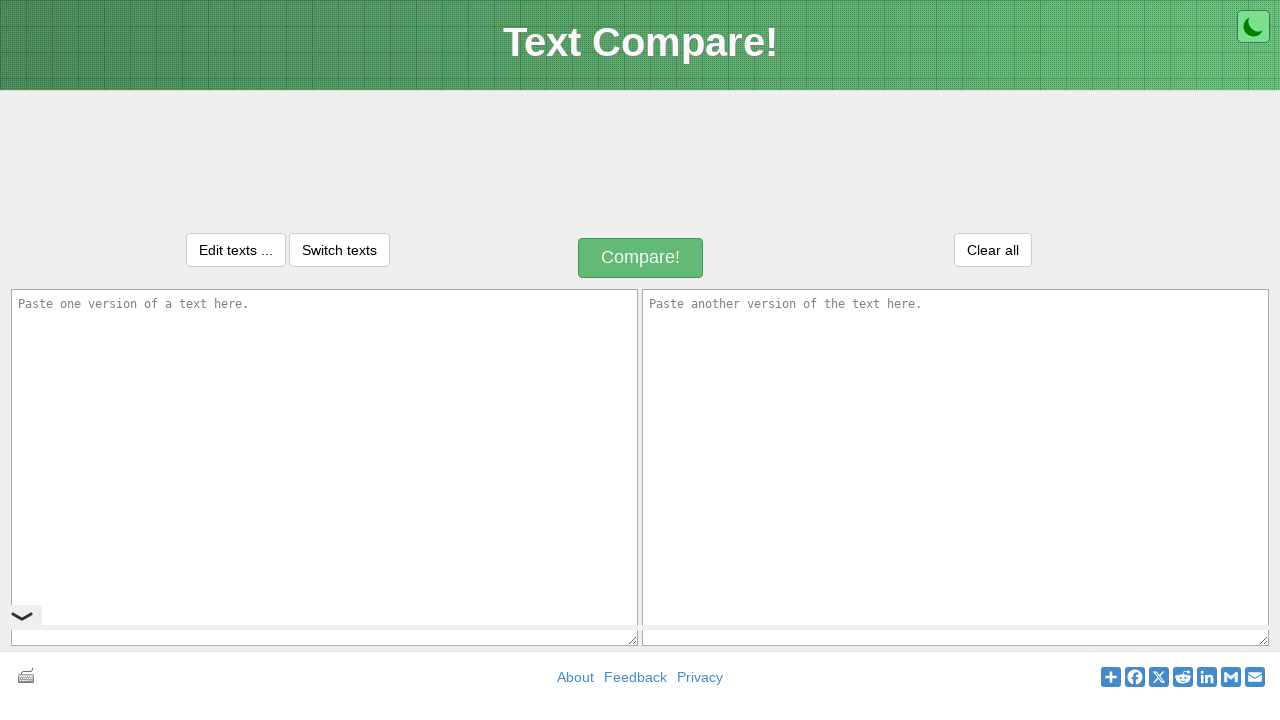

Navigated to https://text-compare.com/
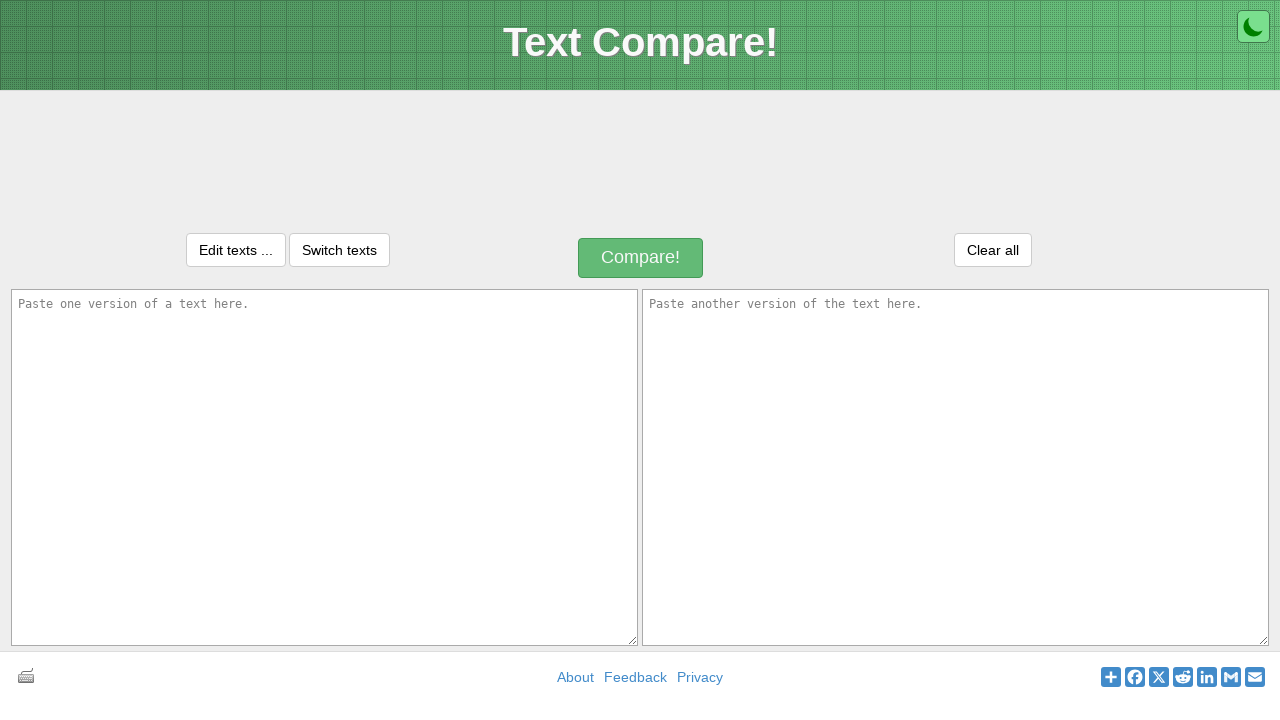

Entered 'Welcome' text in first textarea on textarea#inputText1
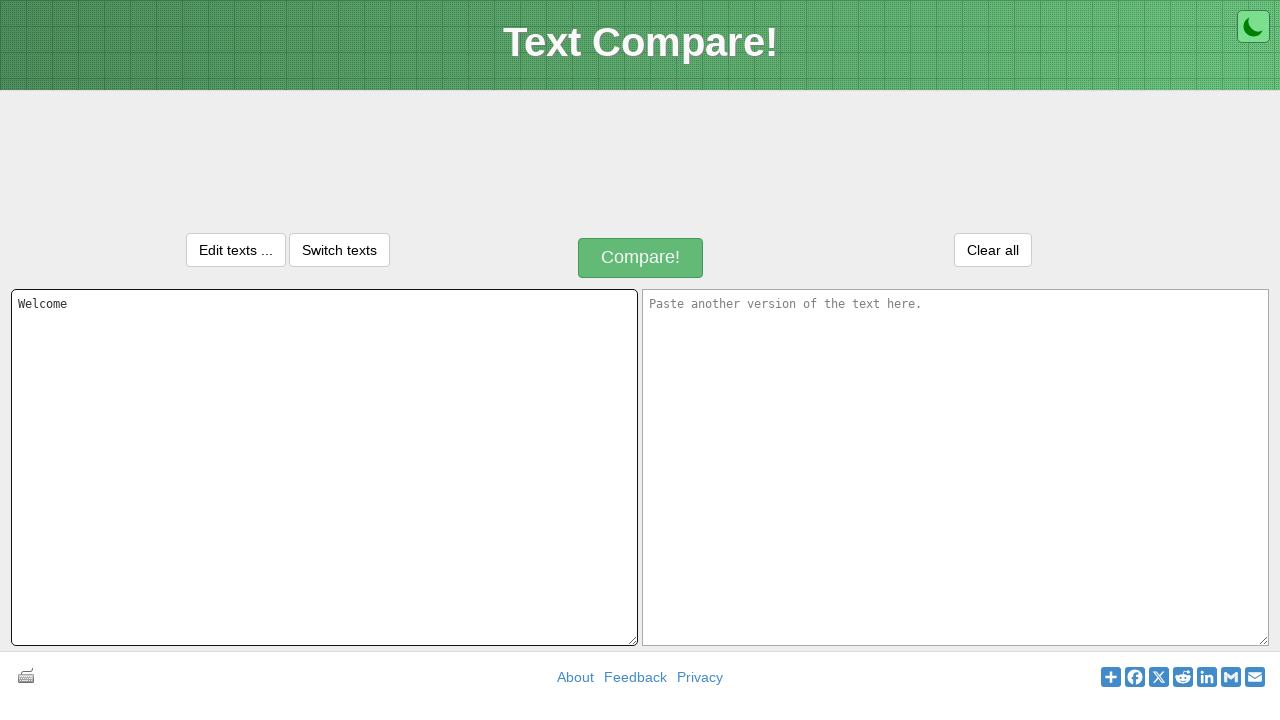

Selected all text with Ctrl+A
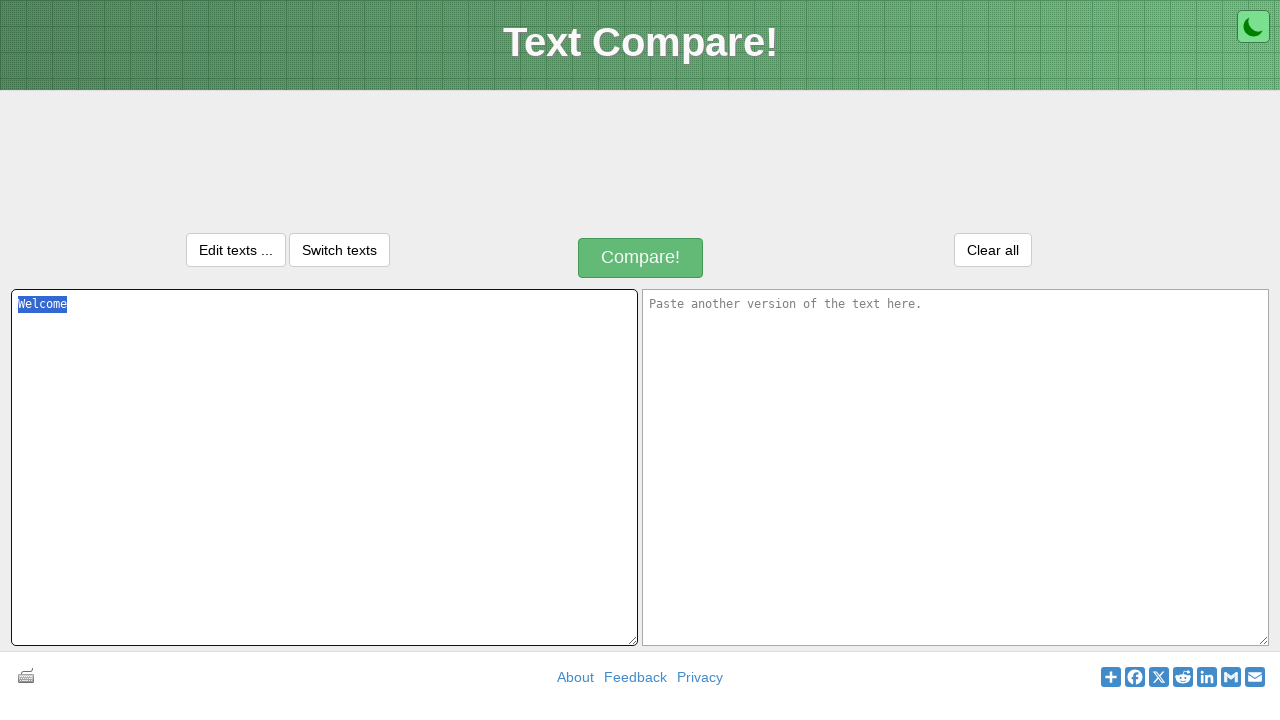

Copied text with Ctrl+C
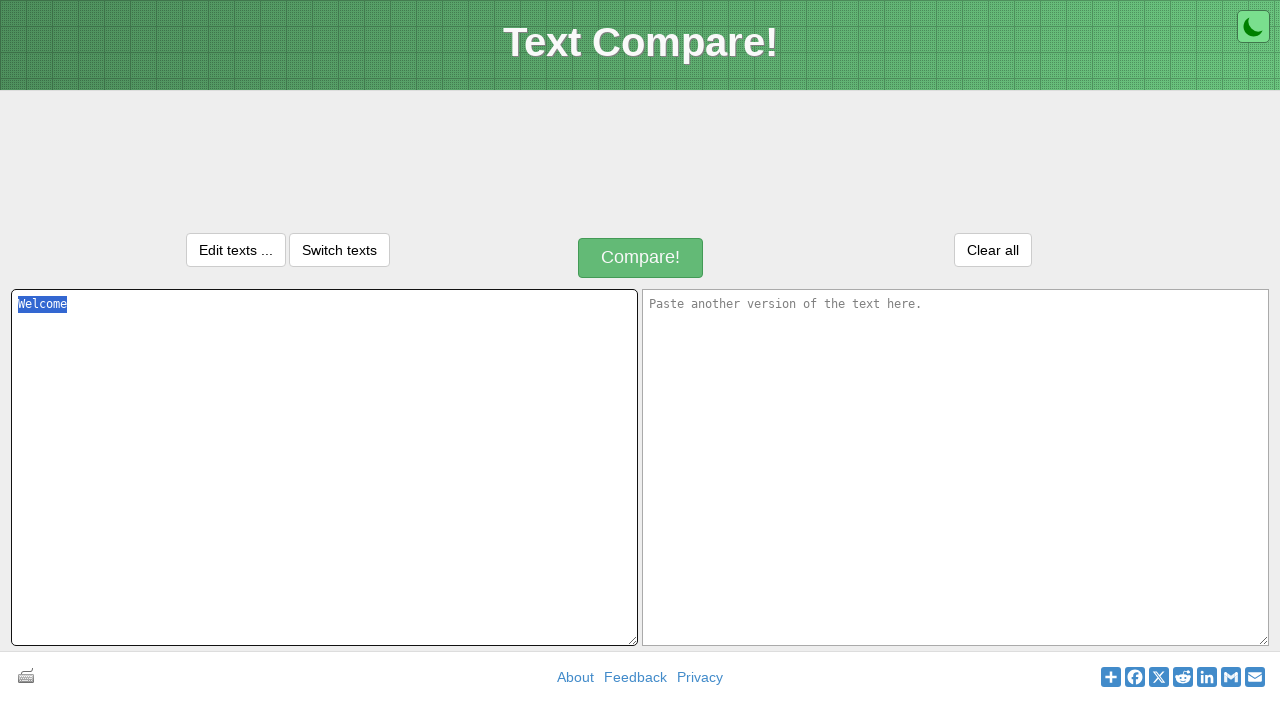

Pressed Tab to move to next field
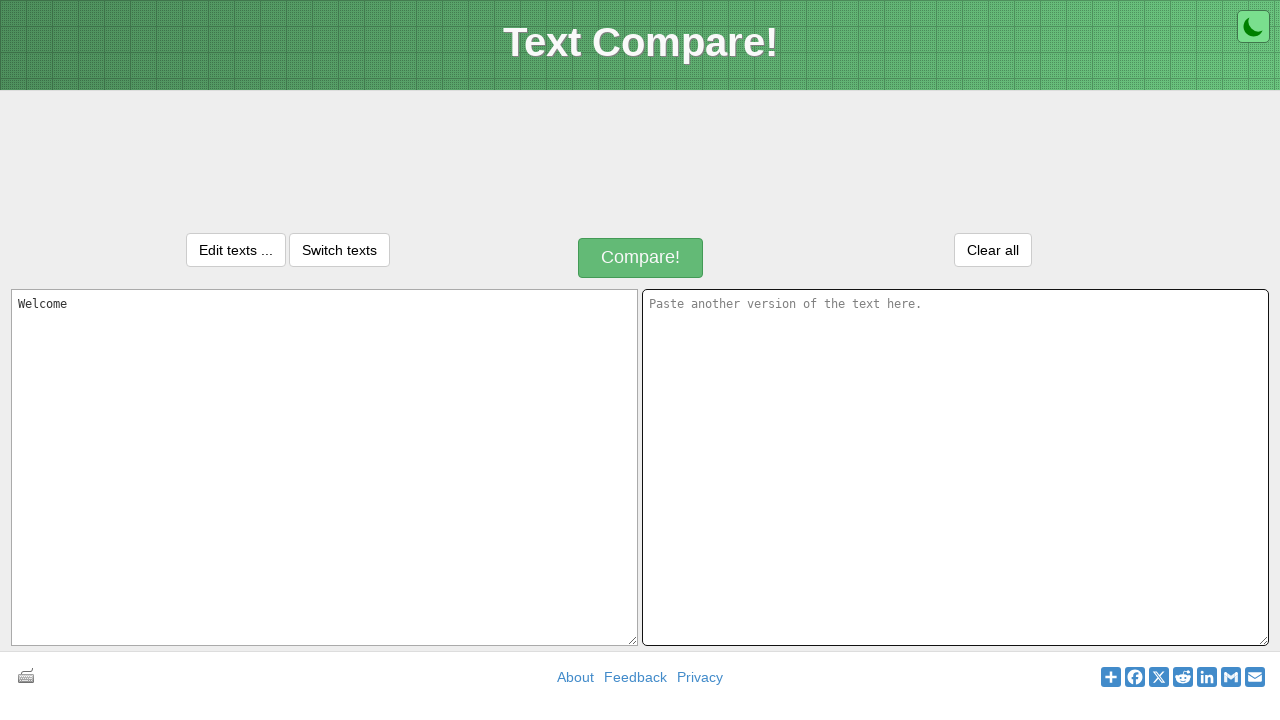

Pasted text with Ctrl+V into second field
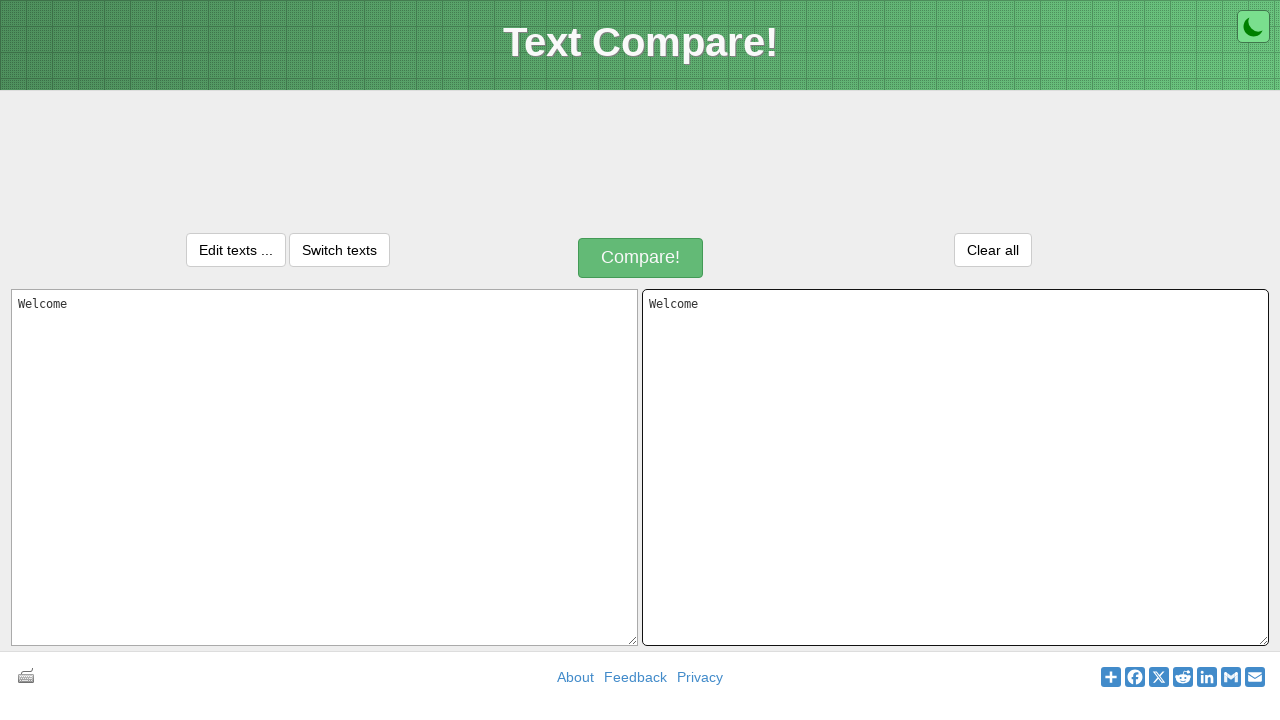

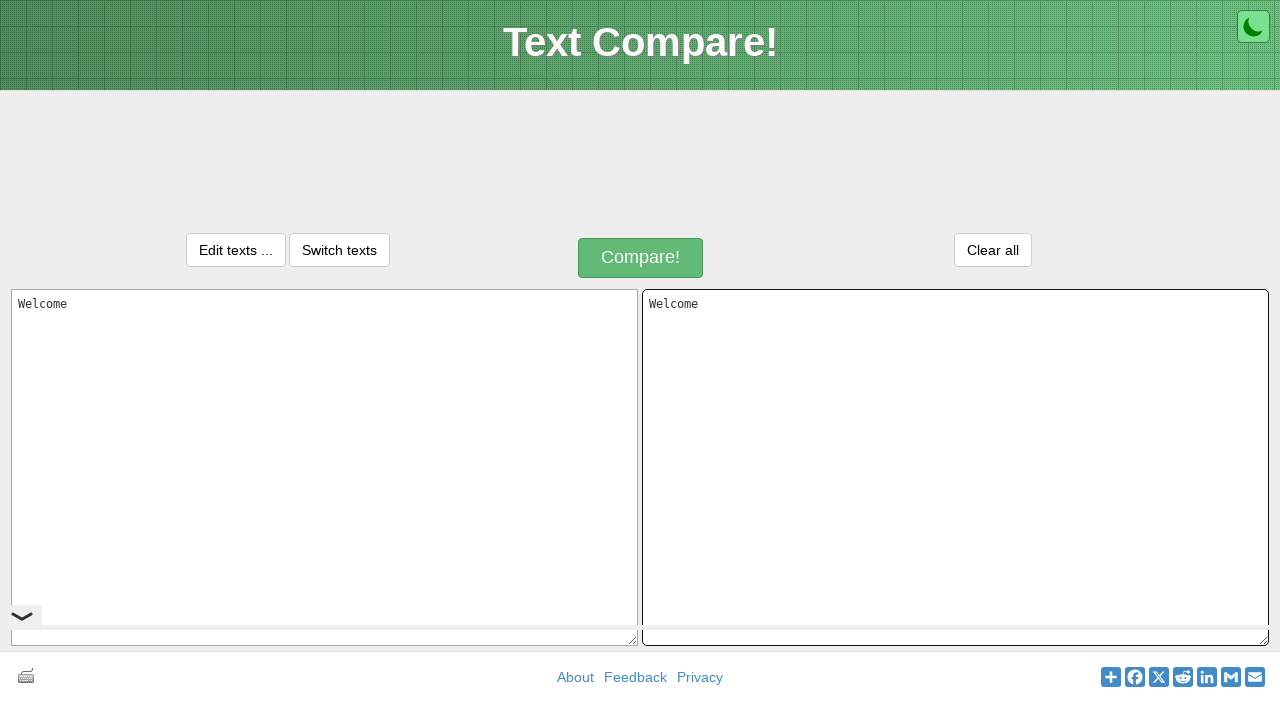